Tests JavaScript alert/dialog handling including accept, confirm, and prompt dialogs, as well as modern sweet alerts.

Starting URL: https://letcode.in/alert

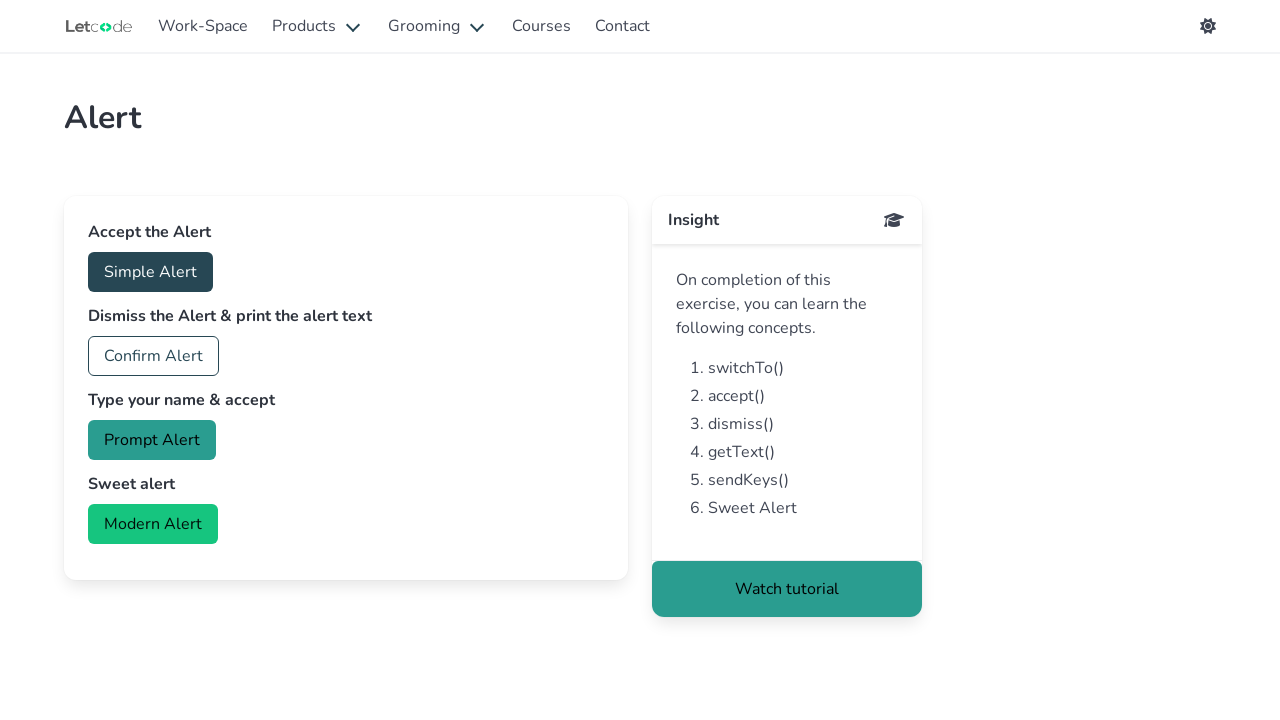

Set up dialog handler to accept dialogs with name 'Huabo He'
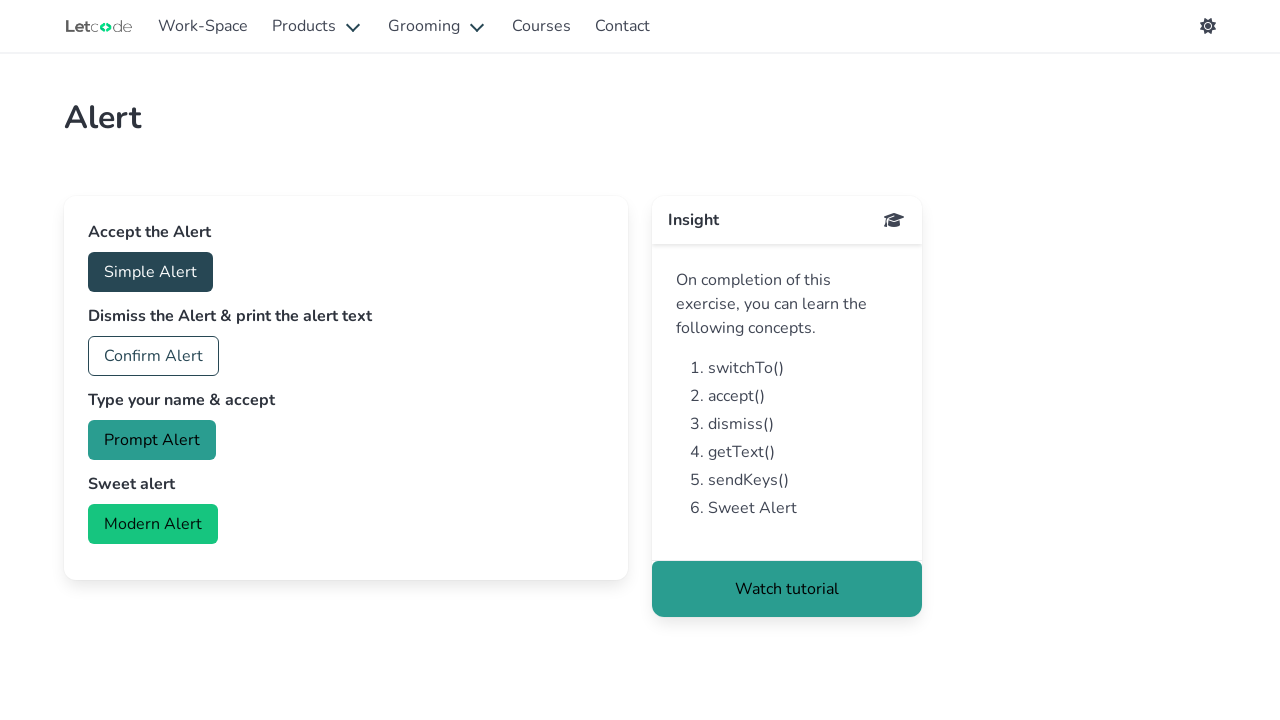

Clicked accept alert button at (150, 272) on #accept
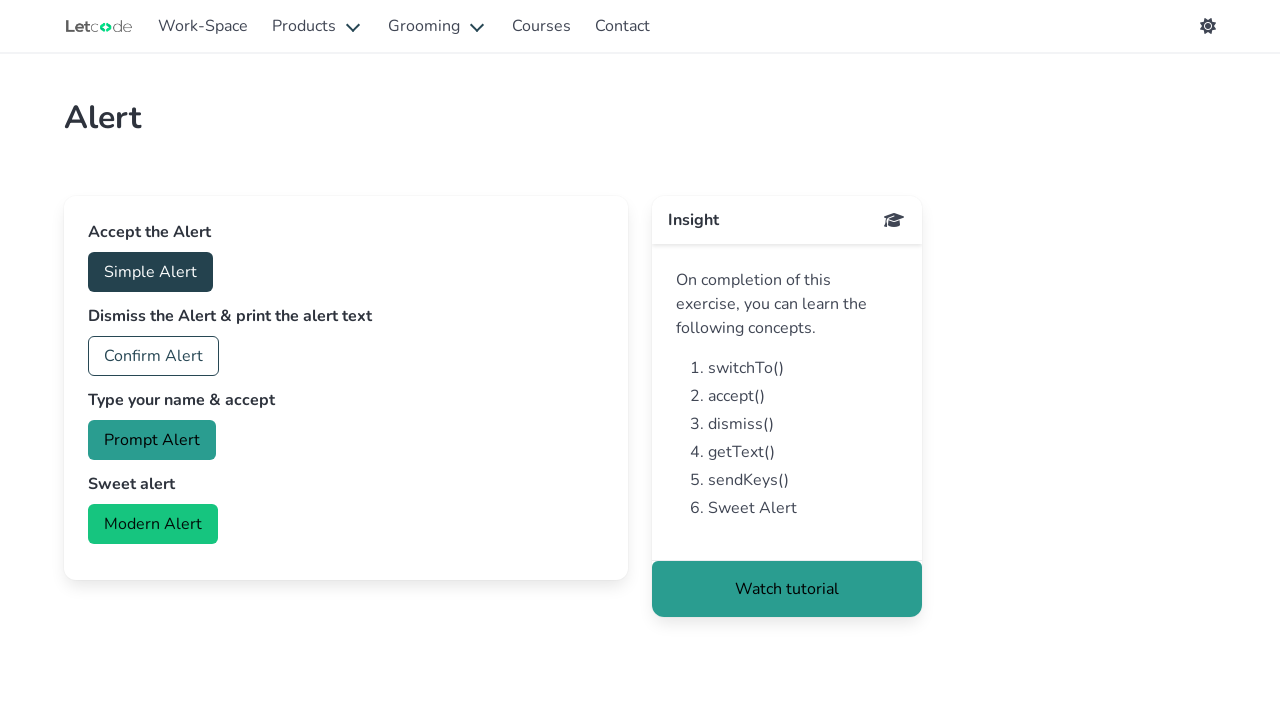

Clicked confirm dialog button at (154, 356) on #confirm
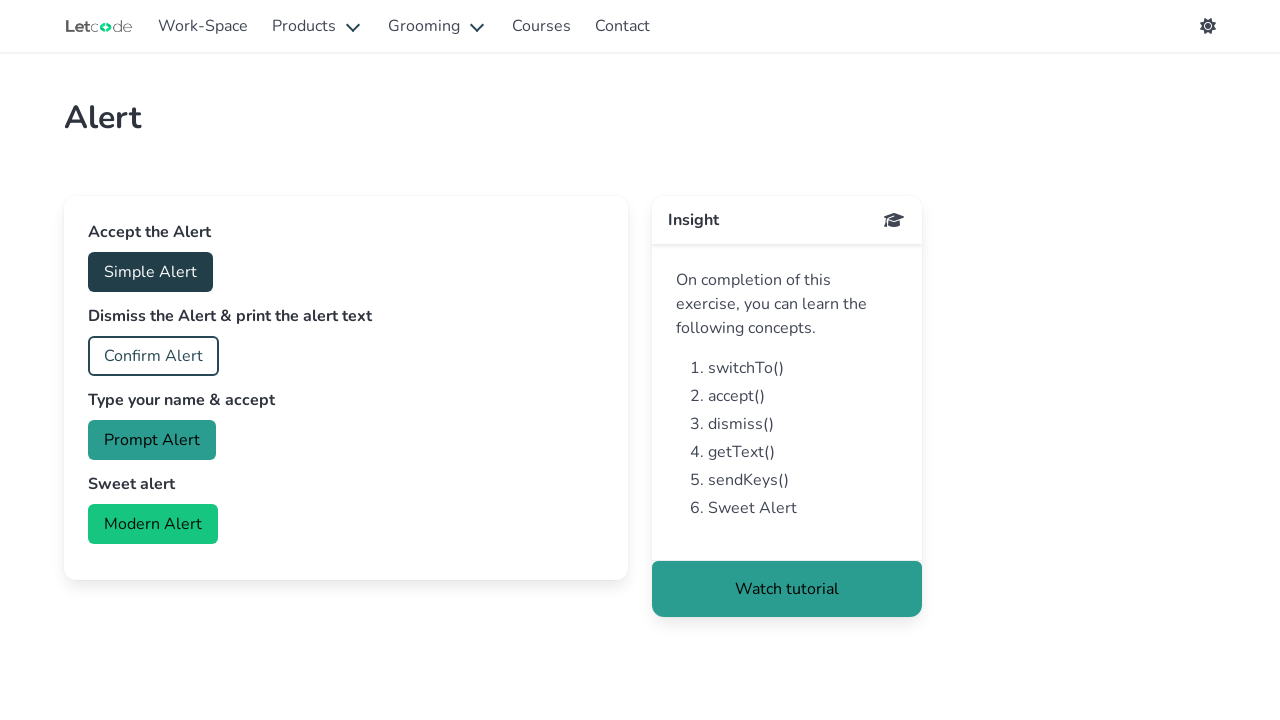

Clicked prompt dialog button and submitted name at (152, 440) on #prompt
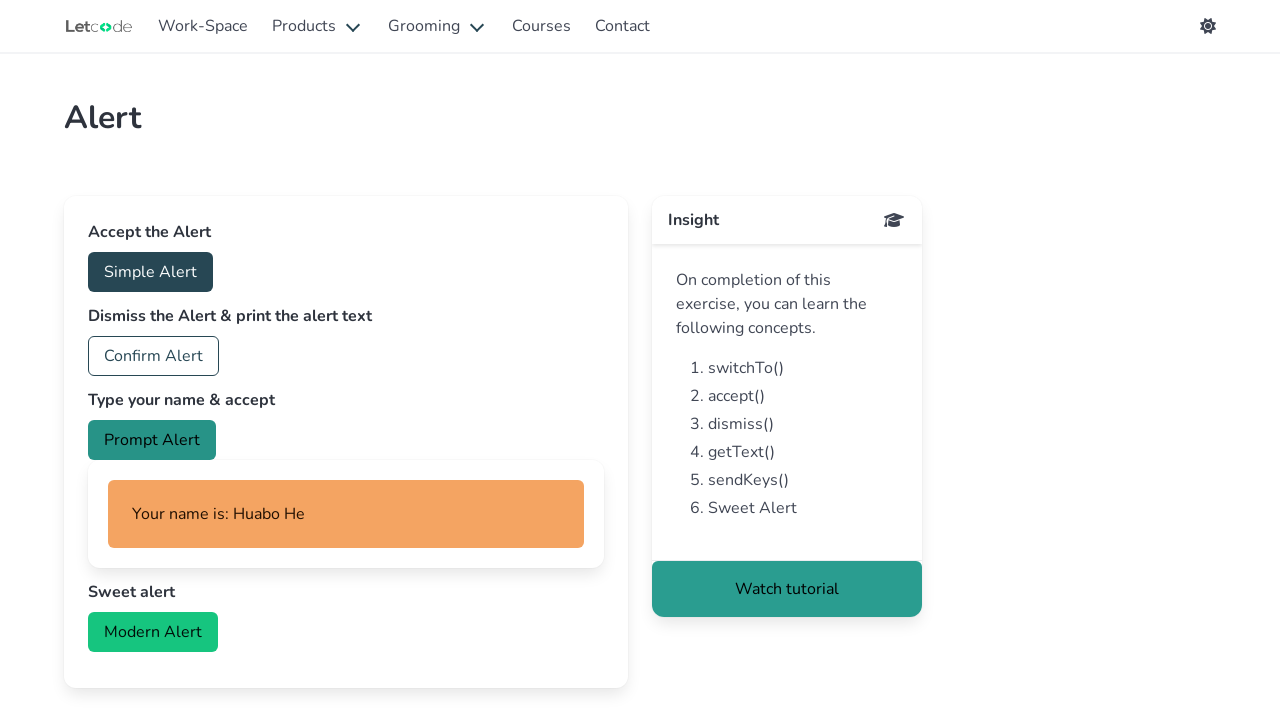

Clicked modern alert button at (153, 632) on #modern
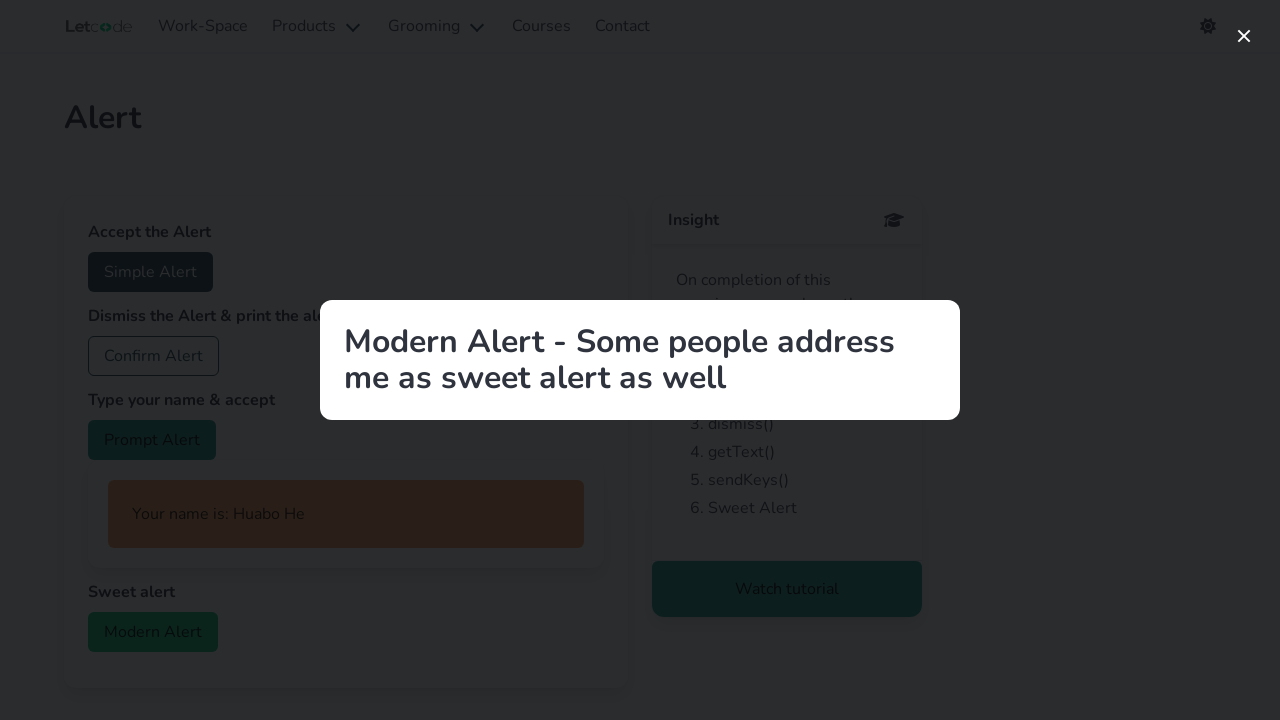

Verified that prompt captured name correctly: 'Your name is: Huabo He'
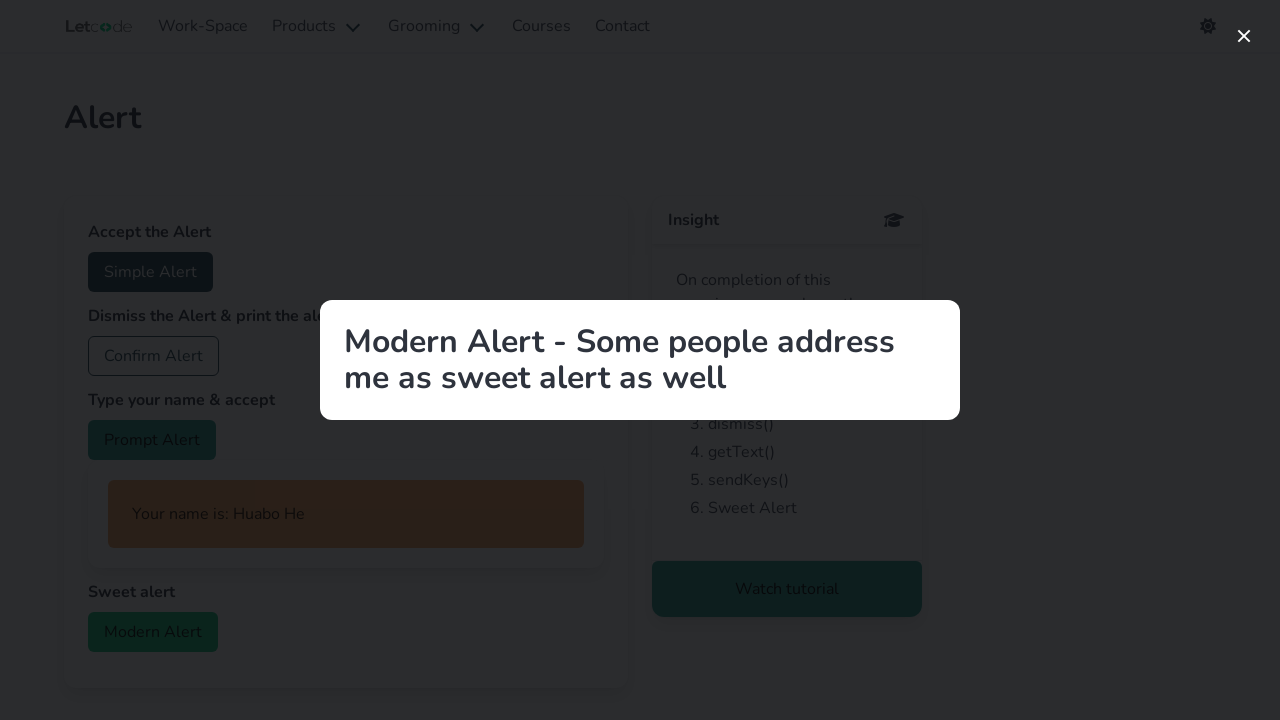

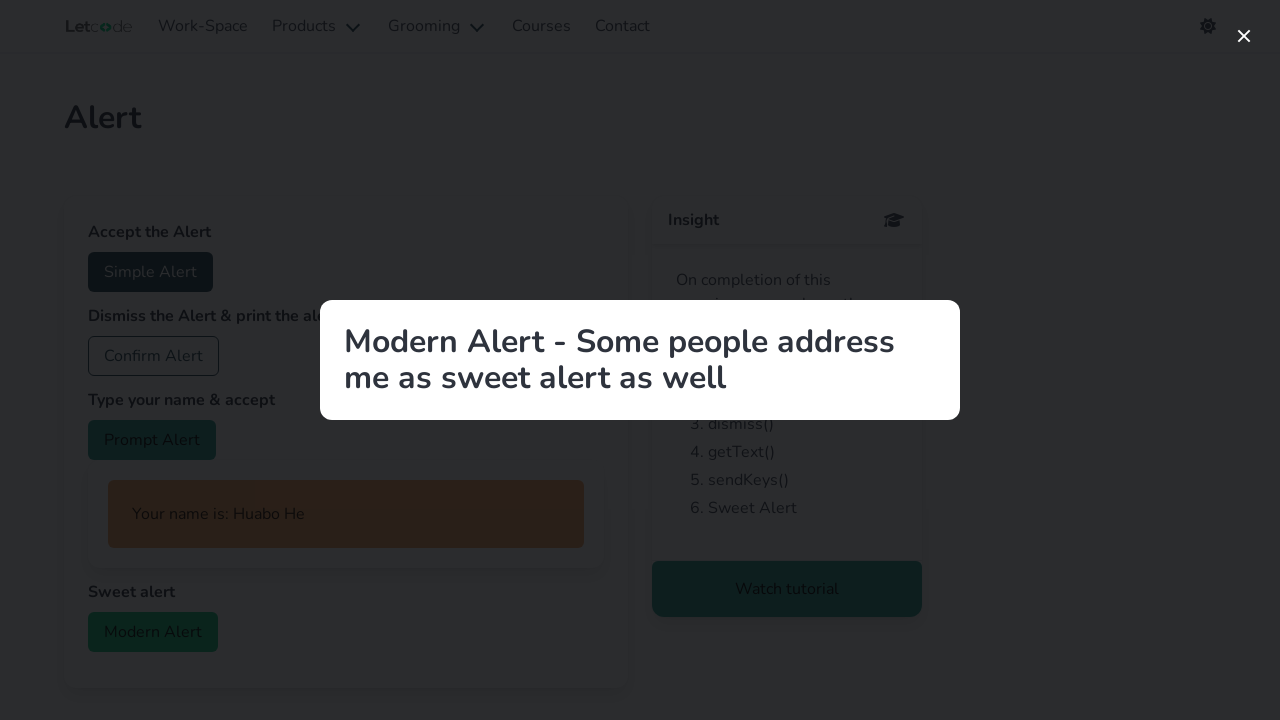